Tests file download functionality by navigating to a download page and clicking the first download link to trigger a file download.

Starting URL: https://the-internet.herokuapp.com/download

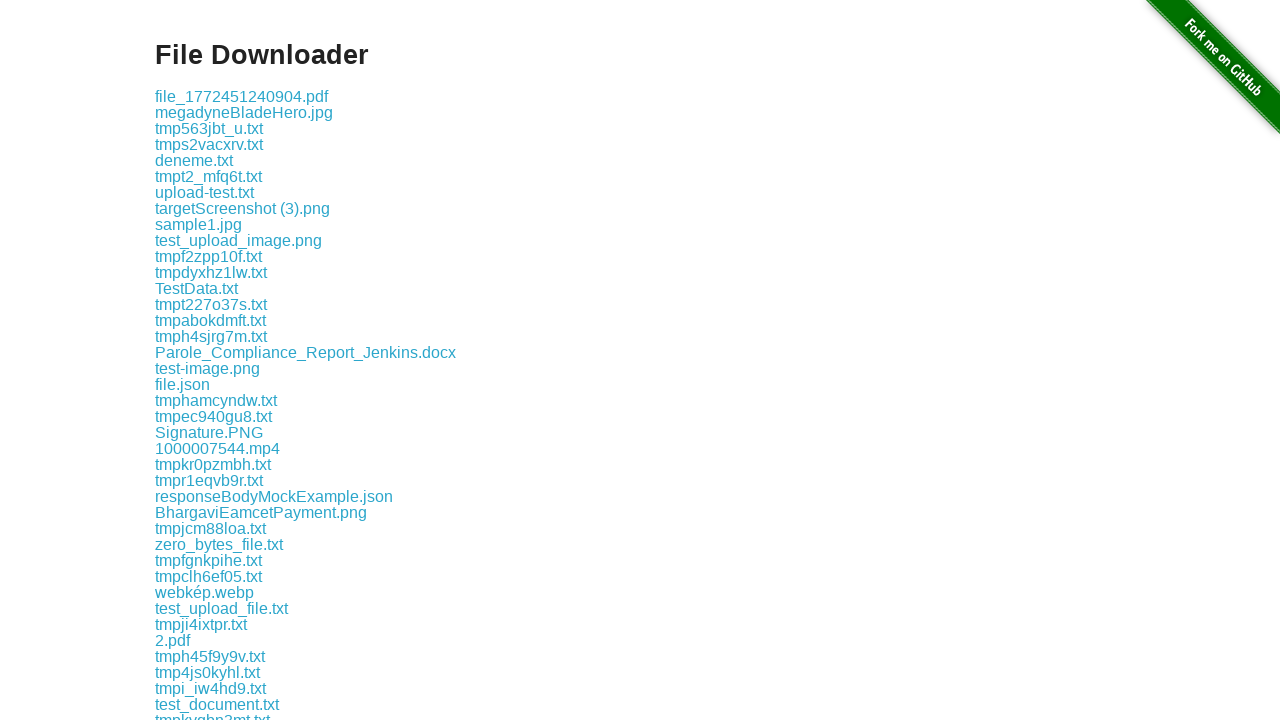

Navigated to download page
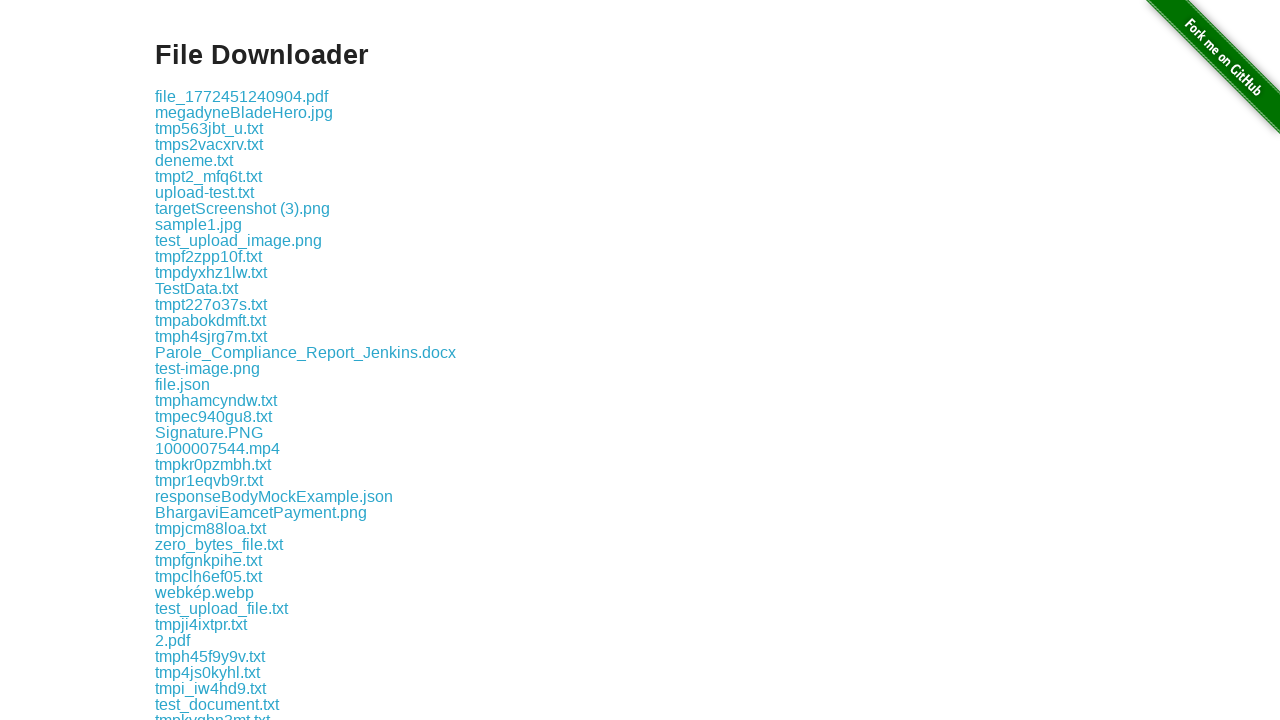

Clicked first download link at (242, 96) on .example a
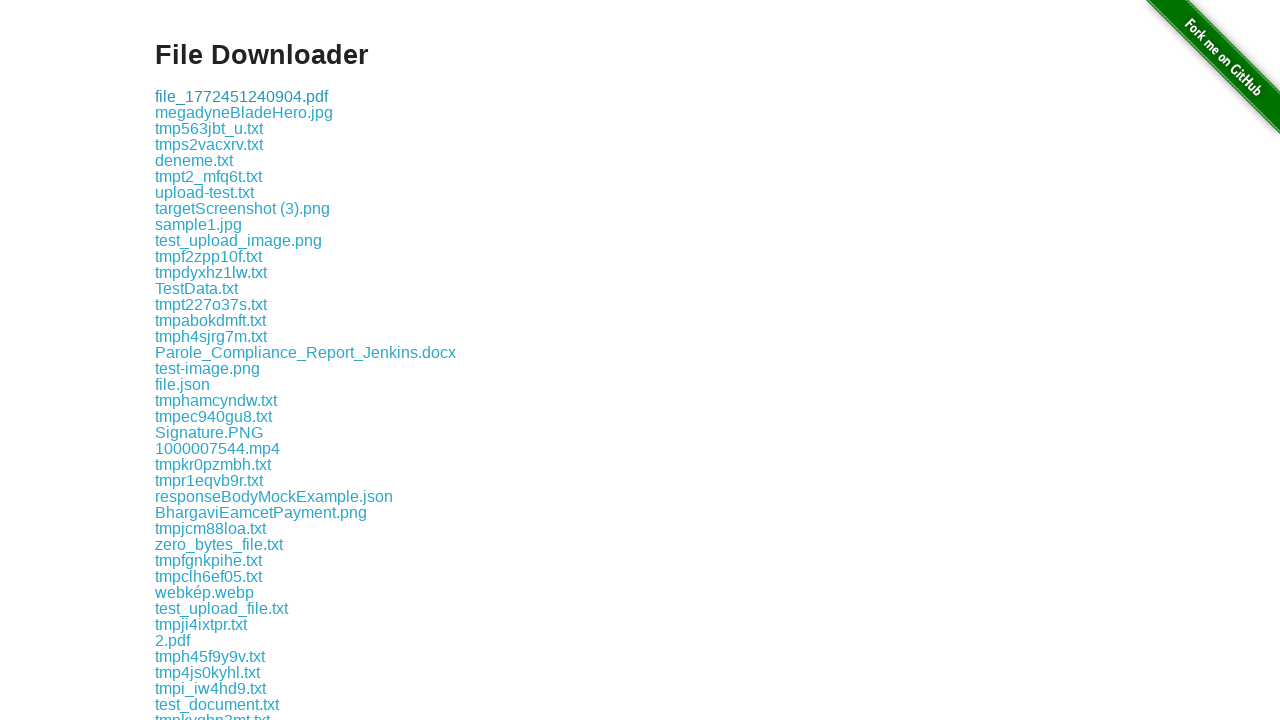

Waited 2 seconds for download to initiate
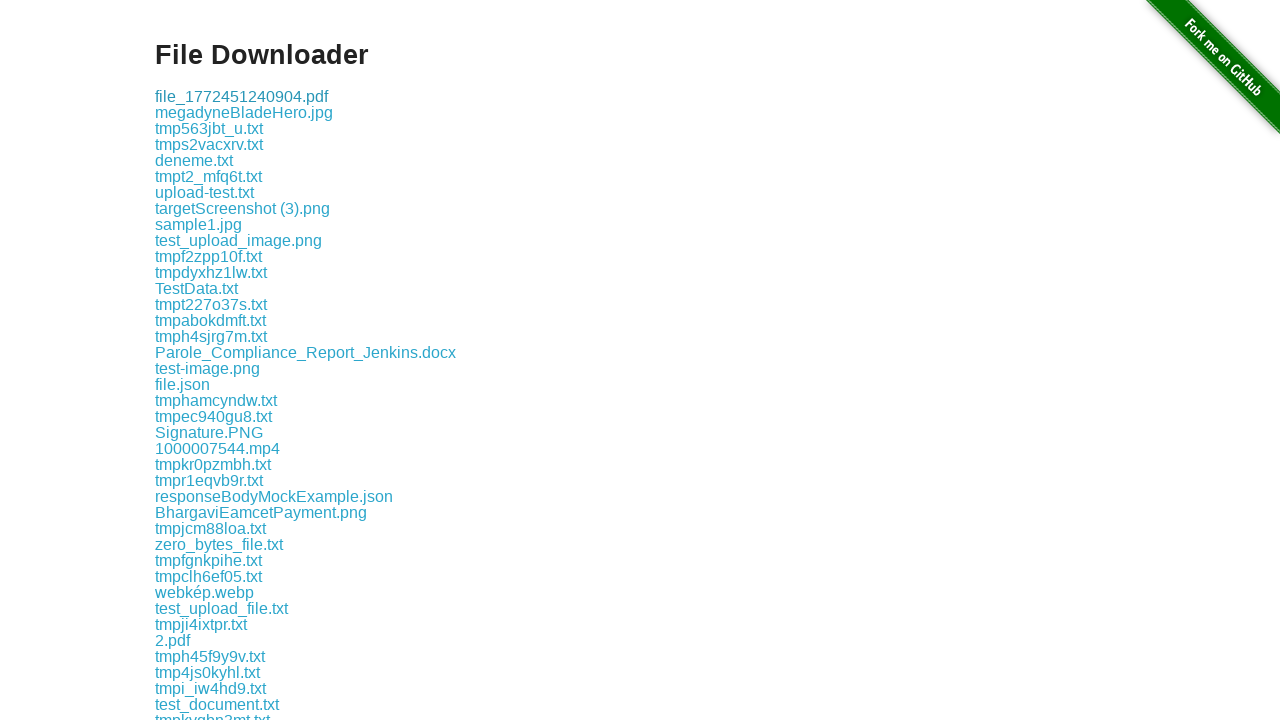

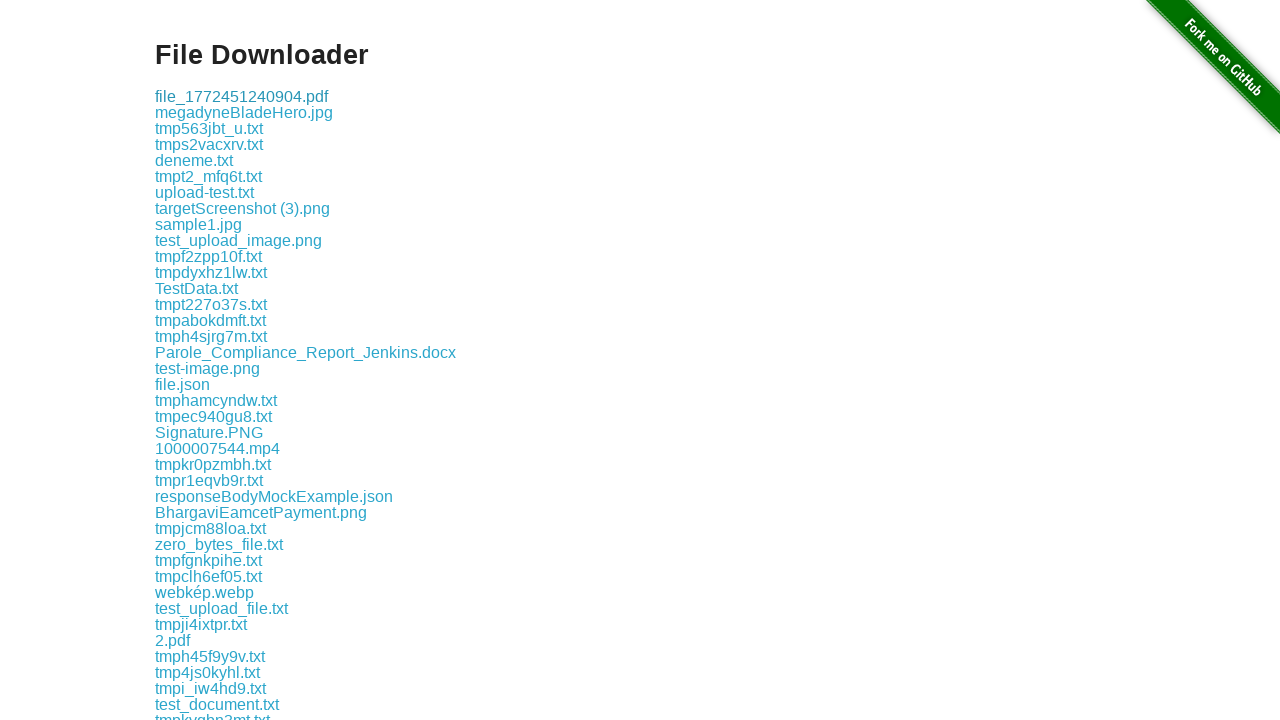